Tests searching for a non-existent product on Marshalls website by entering "tylenol" in the search box and submitting the form to verify the no-results page behavior.

Starting URL: https://www.marshalls.com/us/store/index.jsp

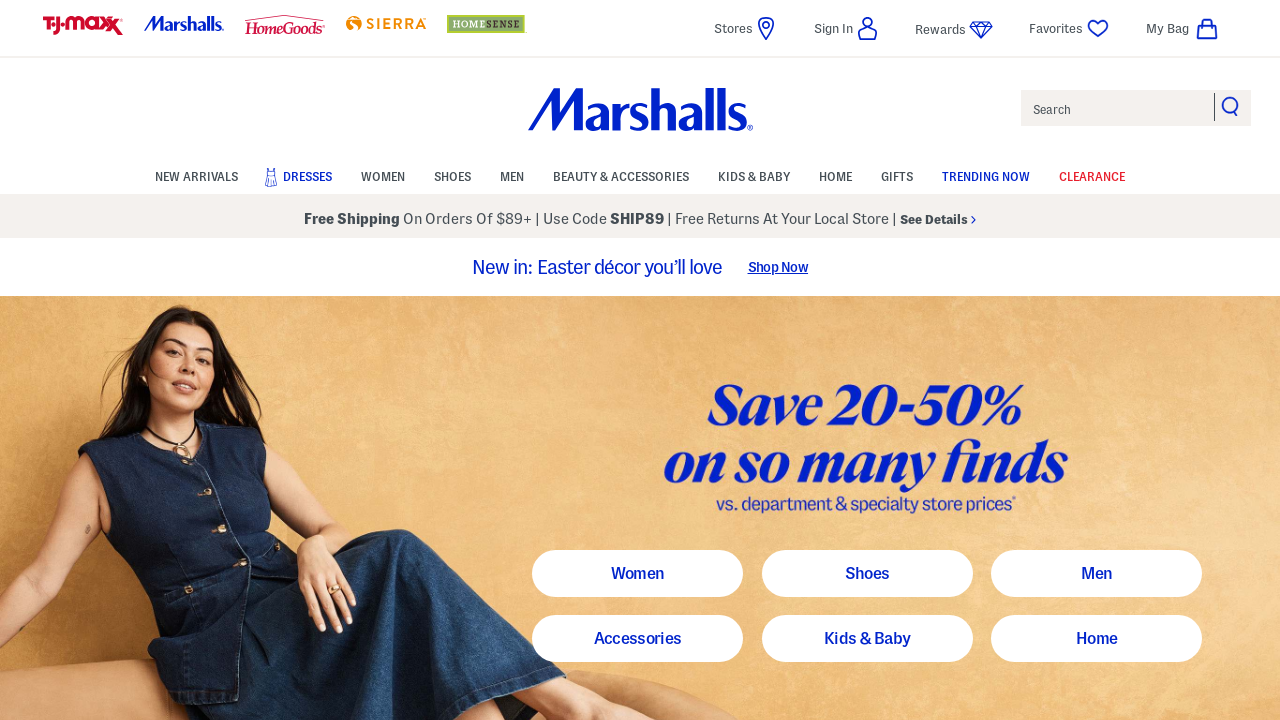

Clicked on search input field at (1136, 108) on #search-text-input
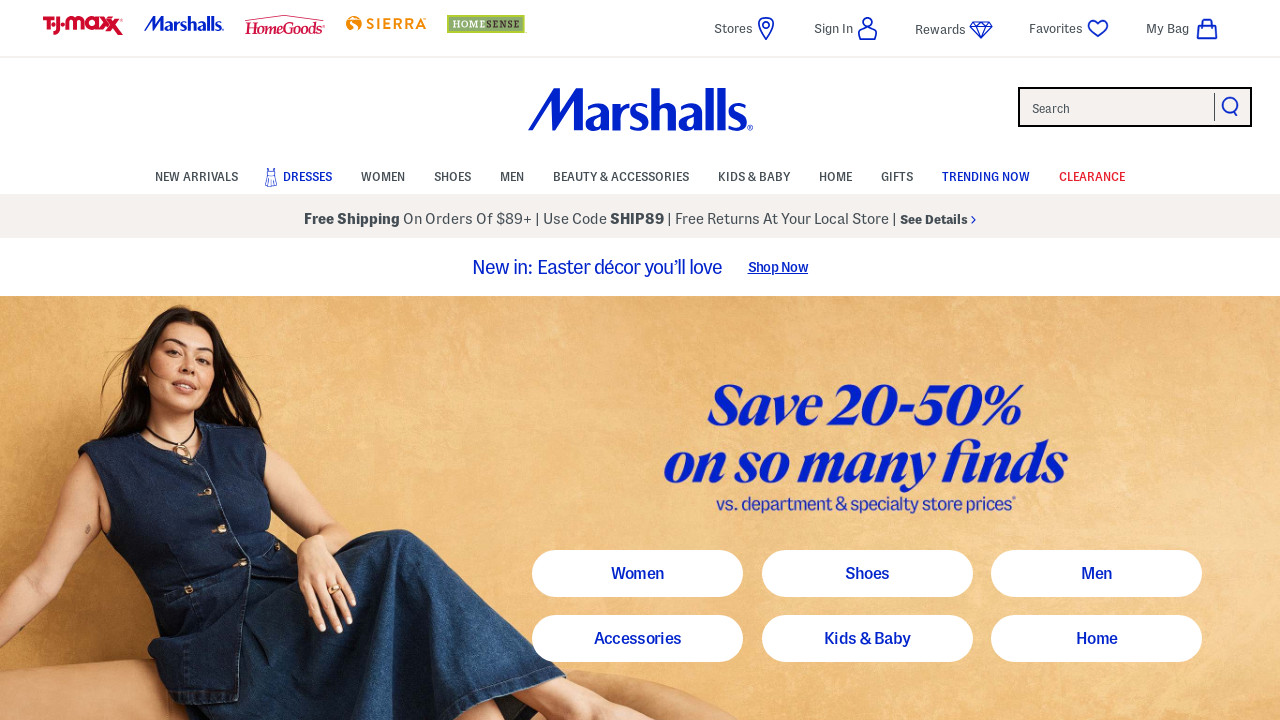

Filled search field with 'tylenol' to search for non-existent product on #search-text-input
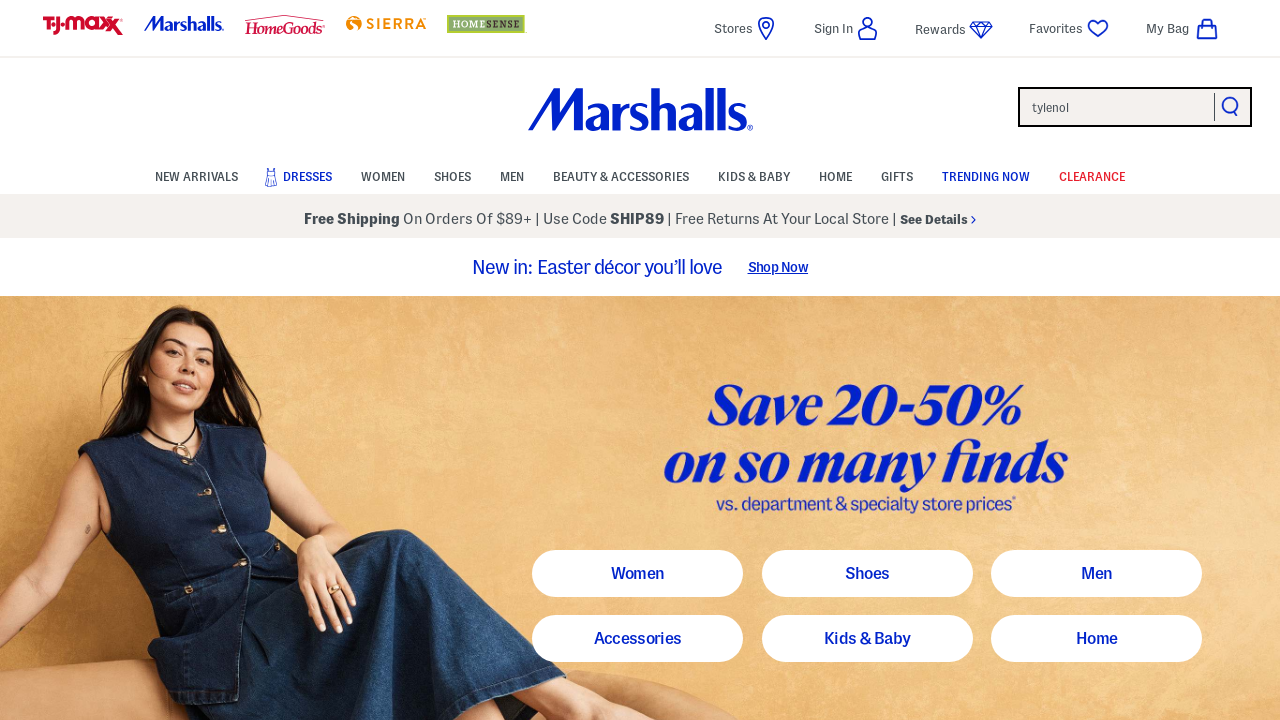

Submitted search form
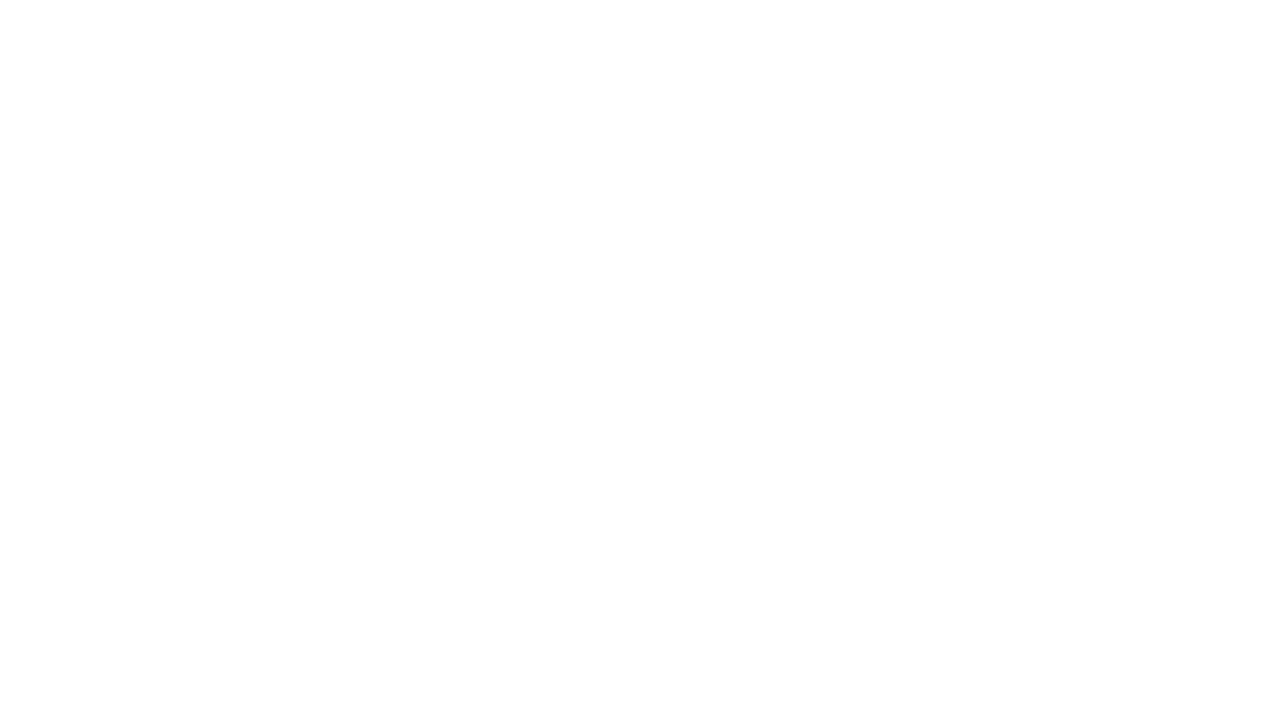

No results page loaded after searching for 'tylenol'
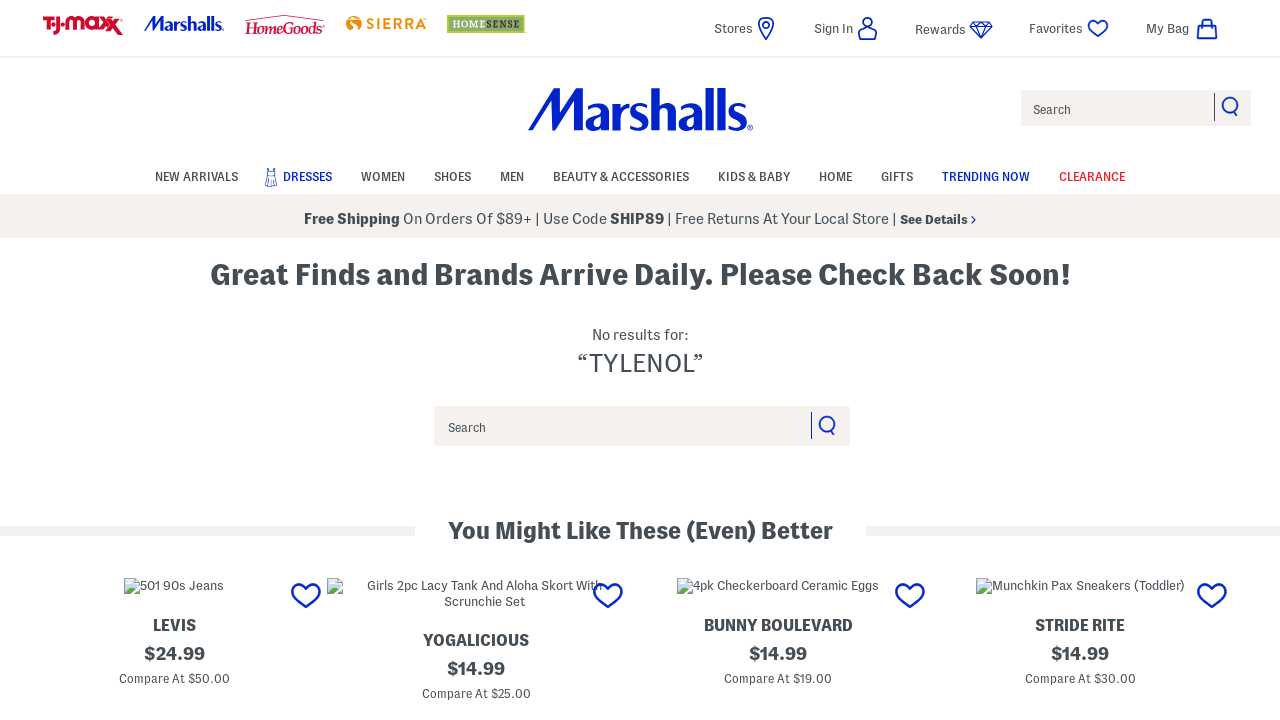

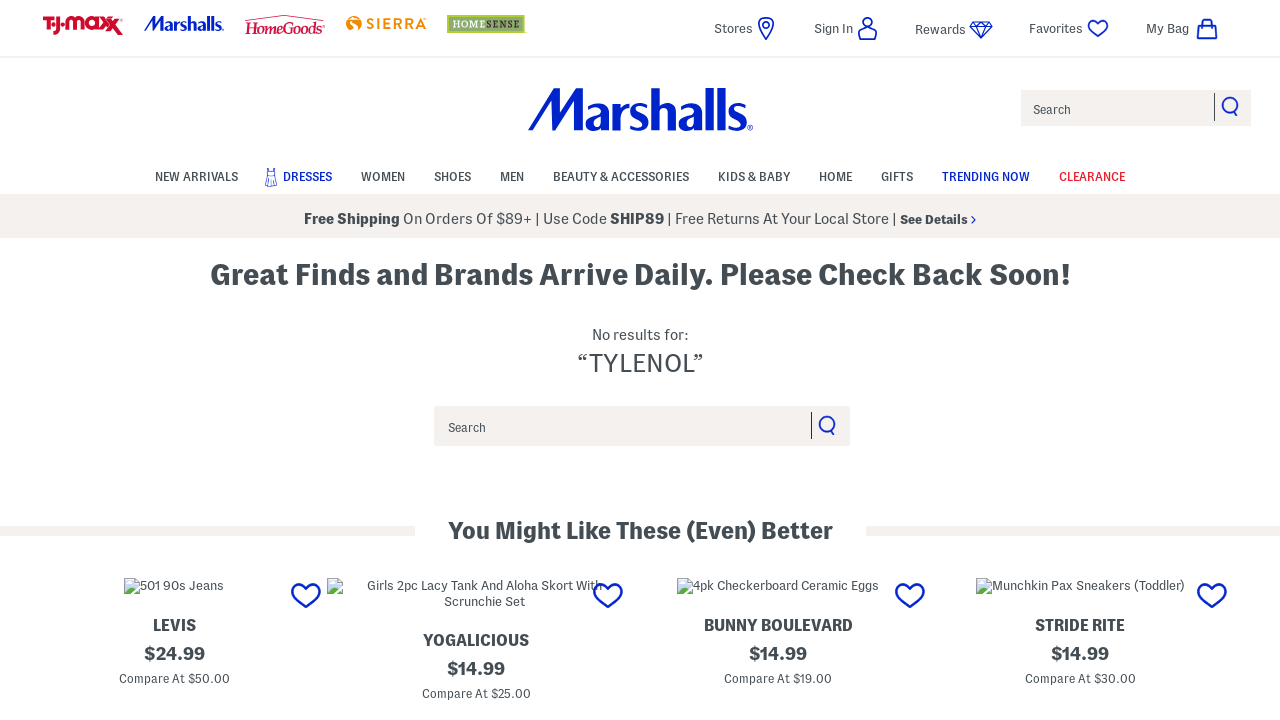